Navigates to OrangeHRM login page and retrieves location and size properties of the logo image element

Starting URL: http://orangehrm.qedgetech.com/symfony/web/index.php/auth/login

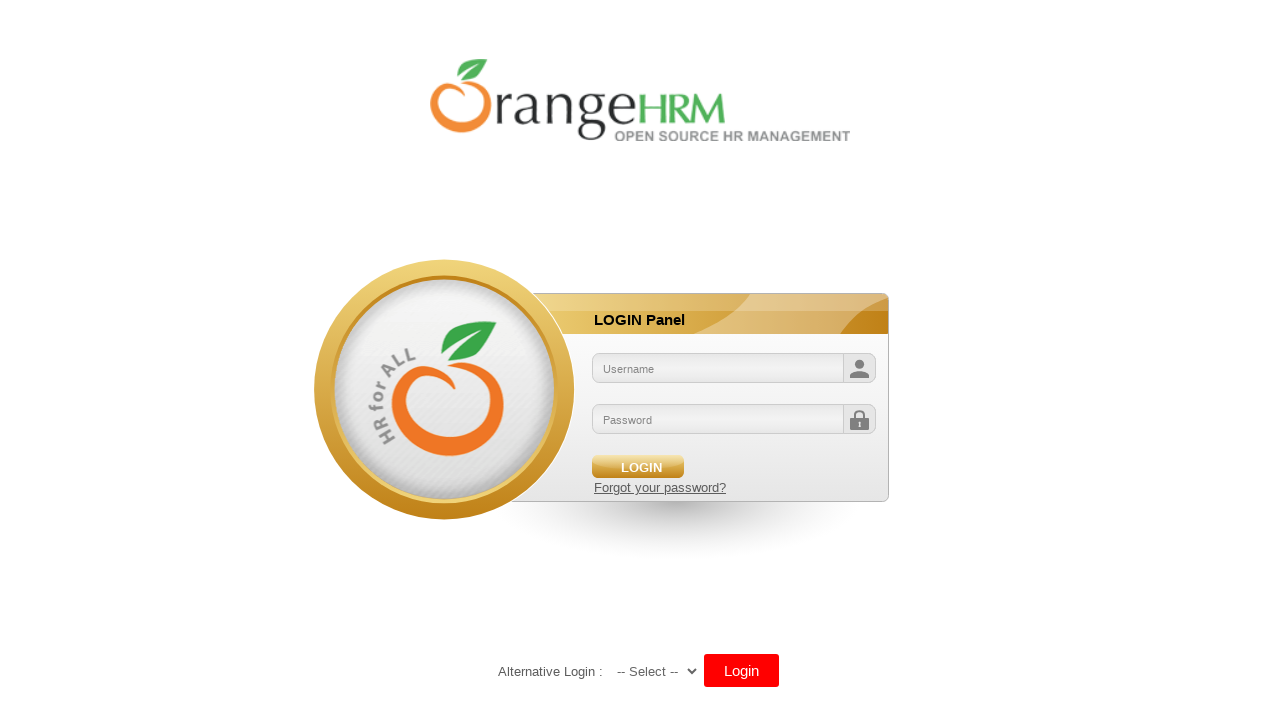

Navigated to OrangeHRM login page
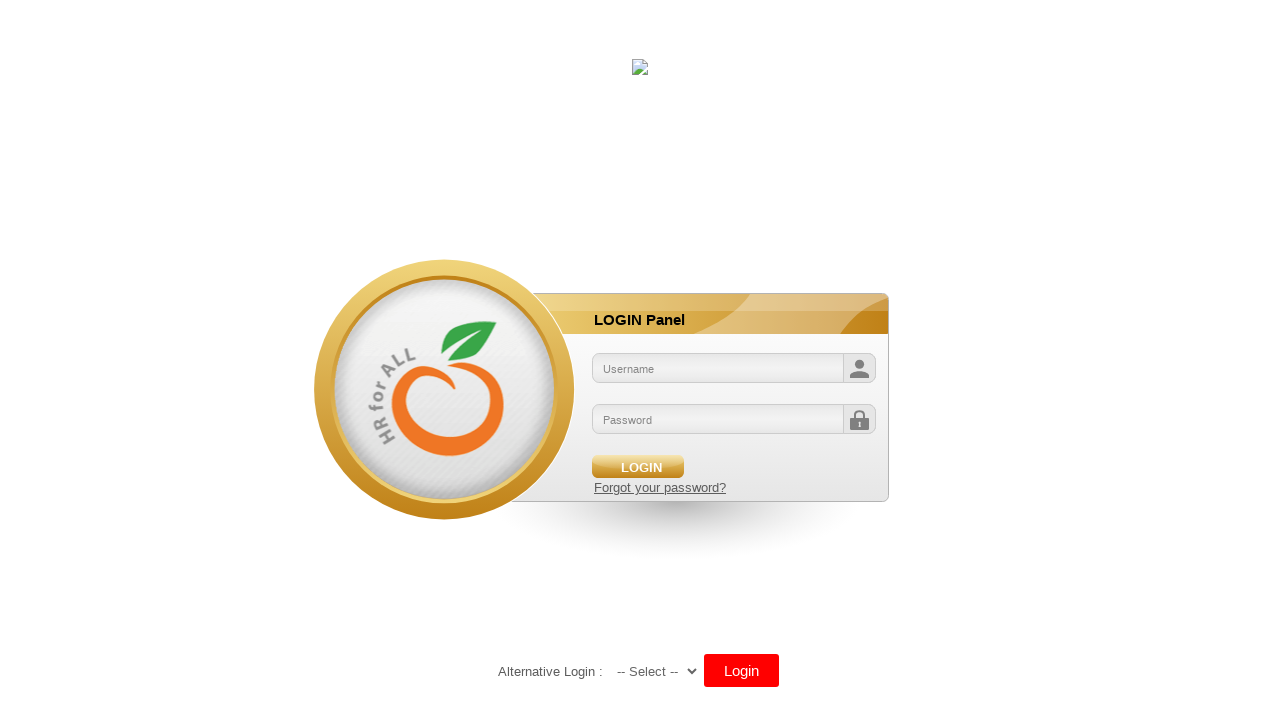

Located logo image element using XPath
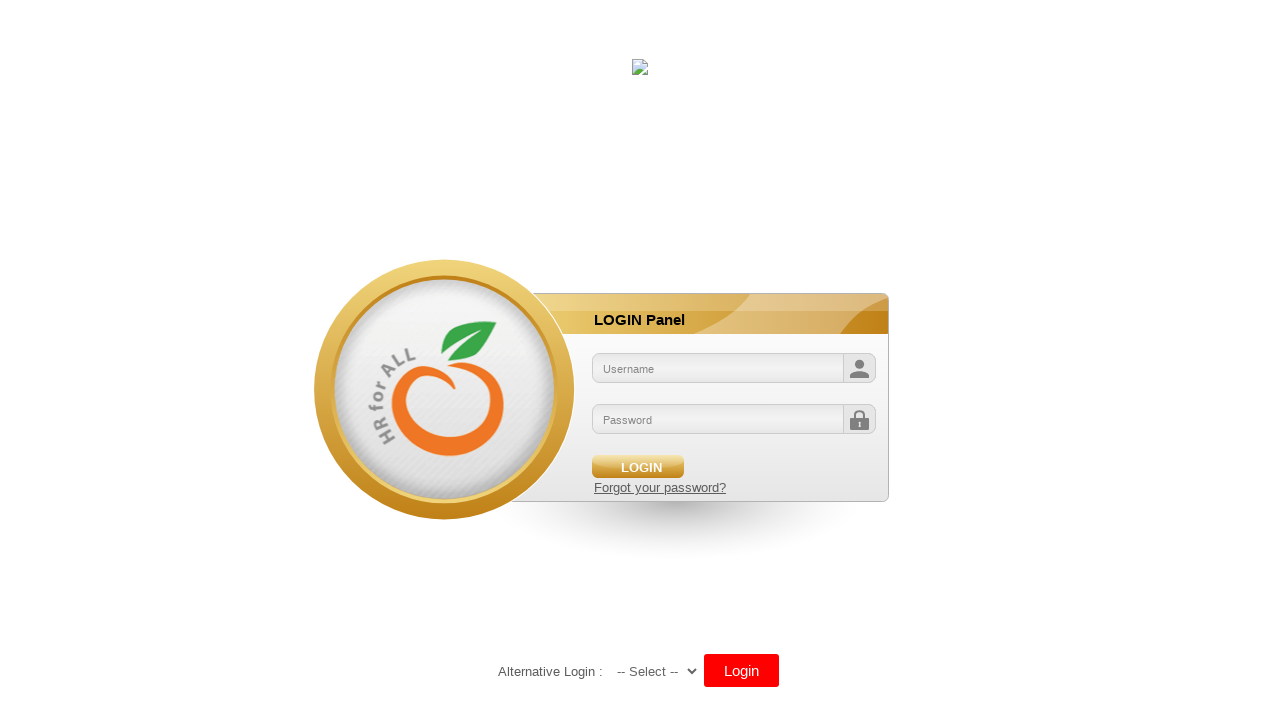

Retrieved bounding box properties of logo element
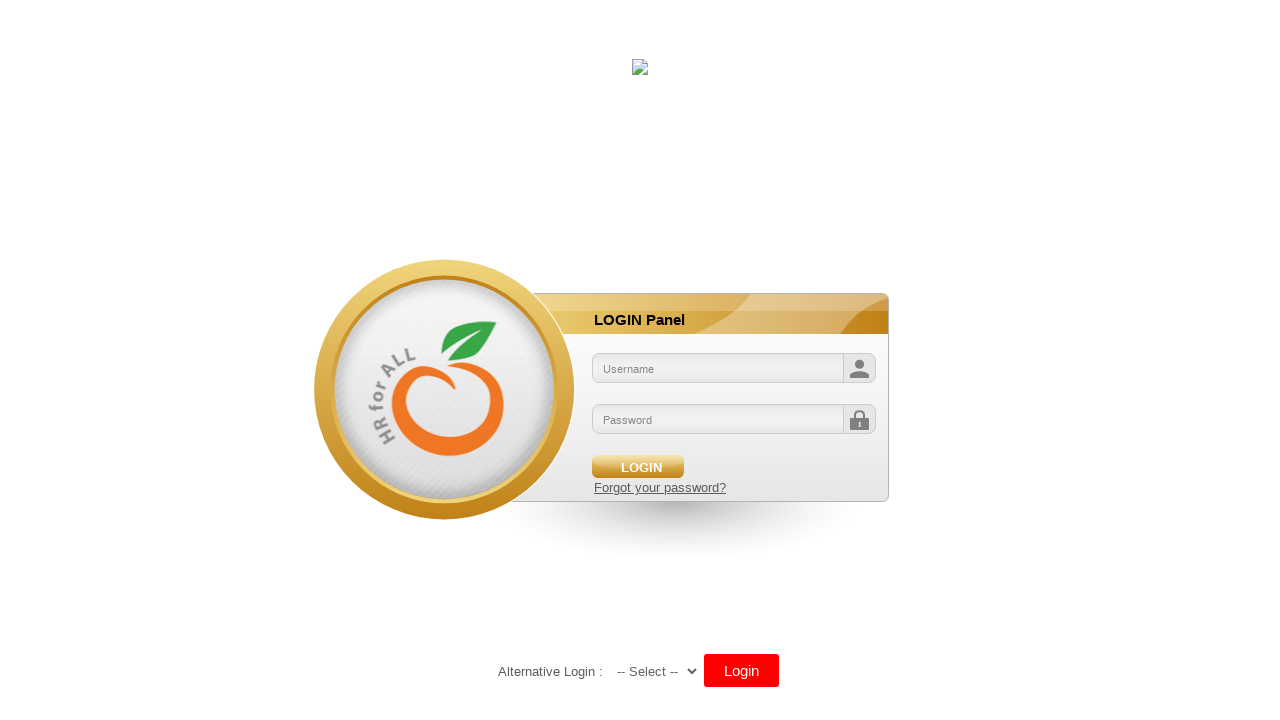

Printed logo location and size properties
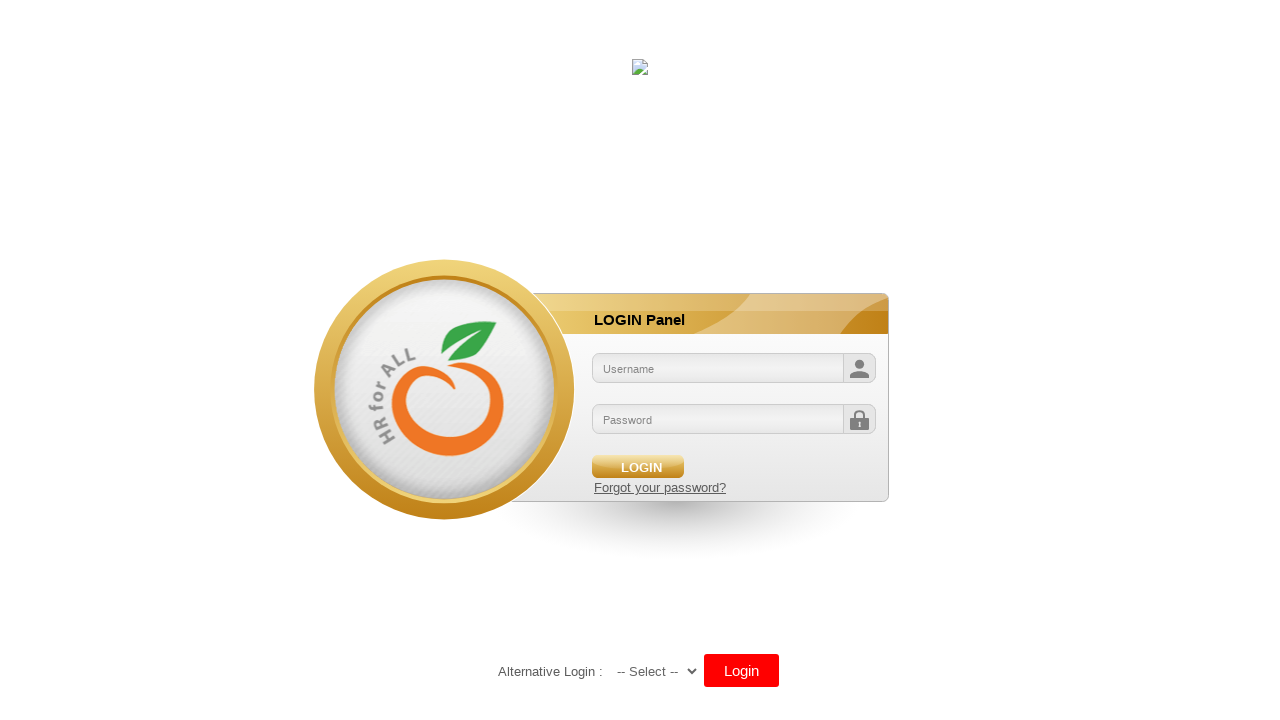

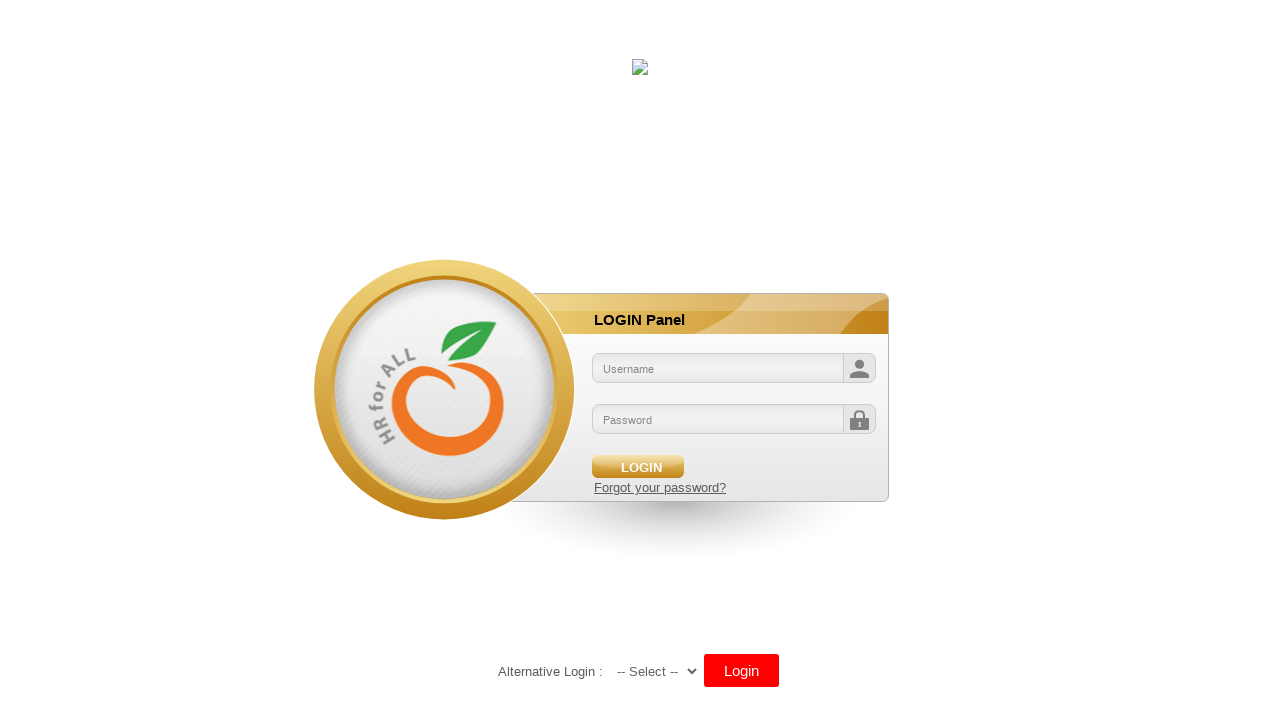